Navigates to a Spotify artist page. The test appears incomplete with no actions after navigation.

Starting URL: https://open.spotify.com/artist/1HY2Jd0NmPuamShAr6KMms

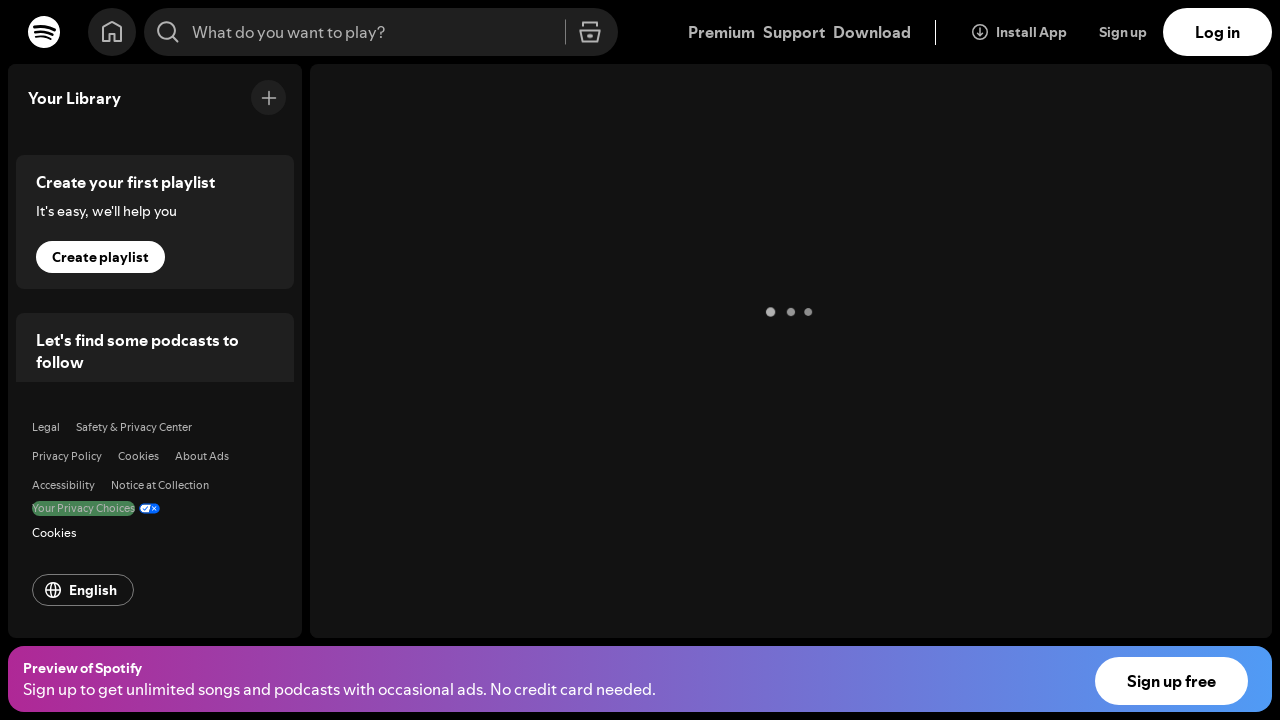

Navigated to Spotify artist page (1HY2Jd0NmPuamShAr6KMms)
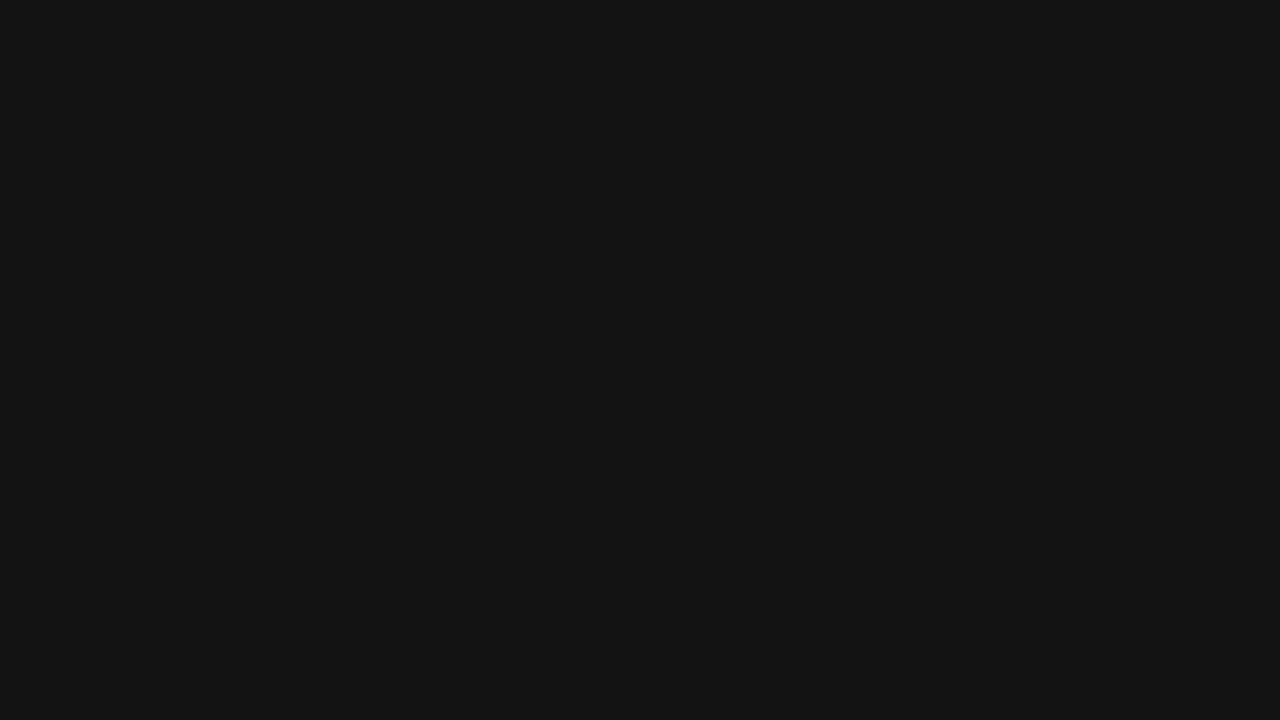

Page fully loaded (domcontentloaded)
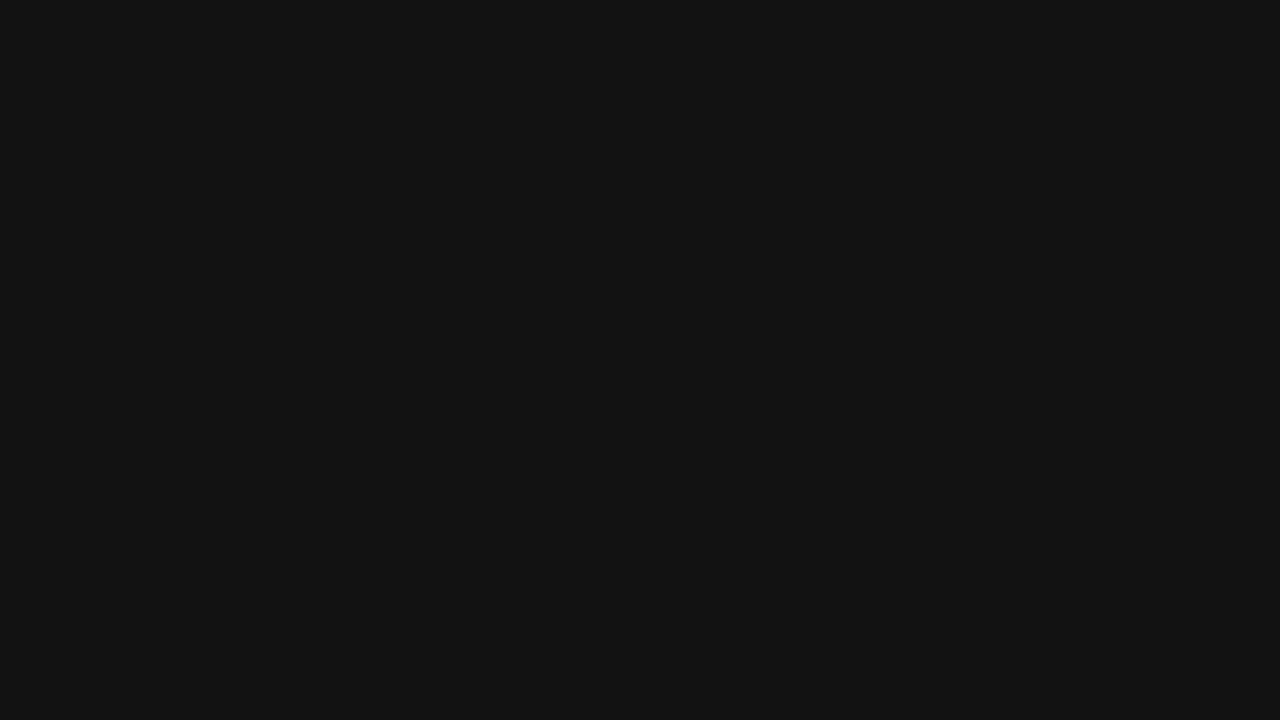

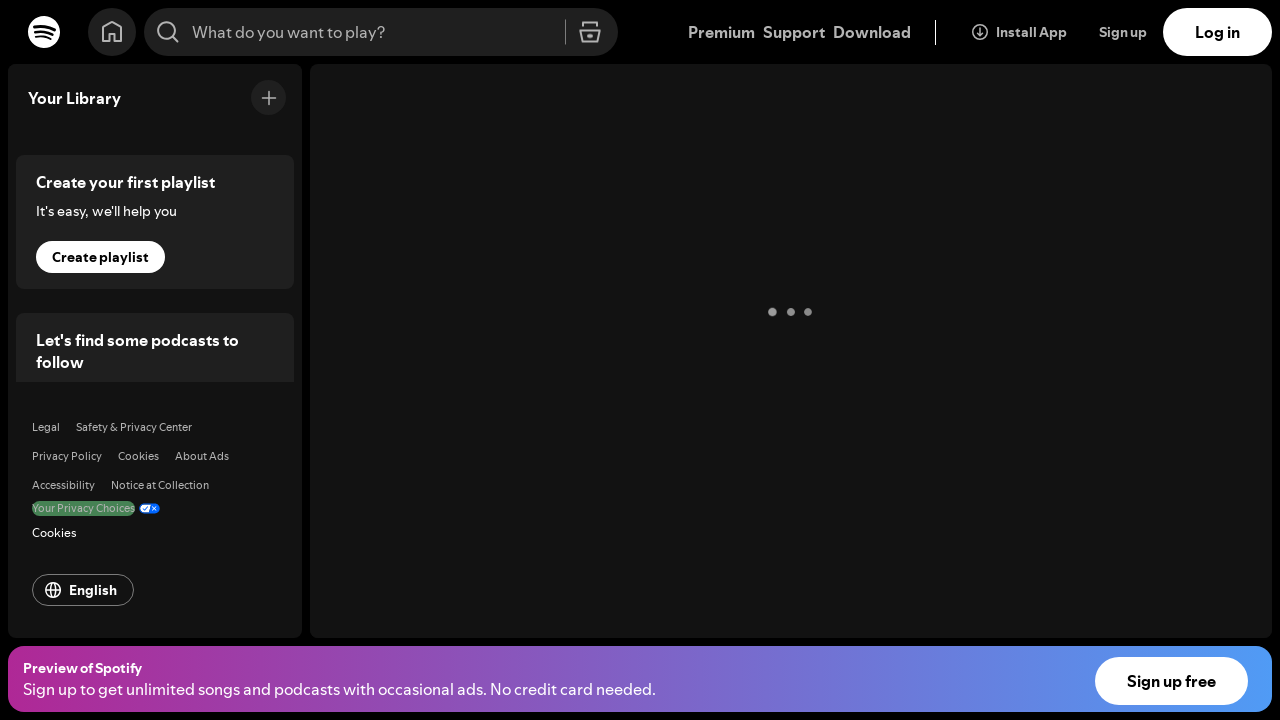